Tests JavaScript Confirm dialog by clicking a button that triggers a JS Confirm, dismissing (canceling) it, and verifying the result text shows "You clicked: Cancel"

Starting URL: https://testotomasyonu.com/javascriptAlert

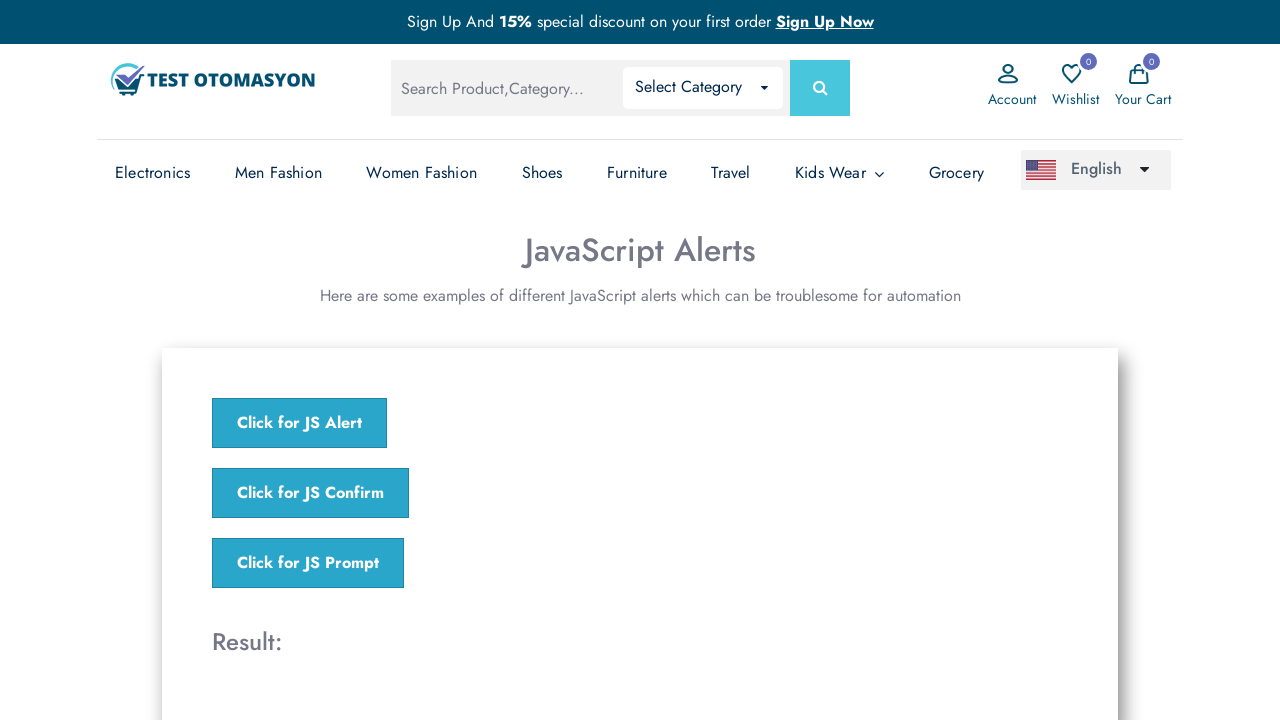

Set up dialog handler to dismiss the confirm dialog
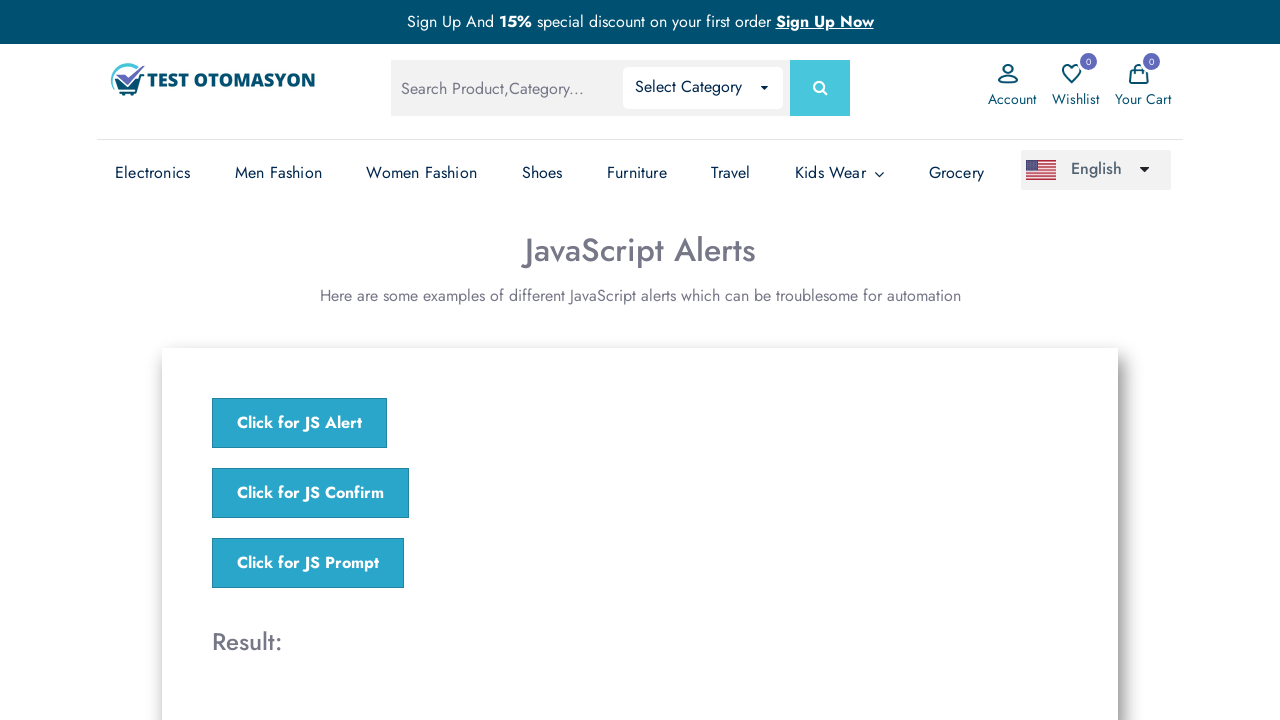

Clicked the JS Confirm button at (310, 493) on xpath=//*[text()='Click for JS Confirm']
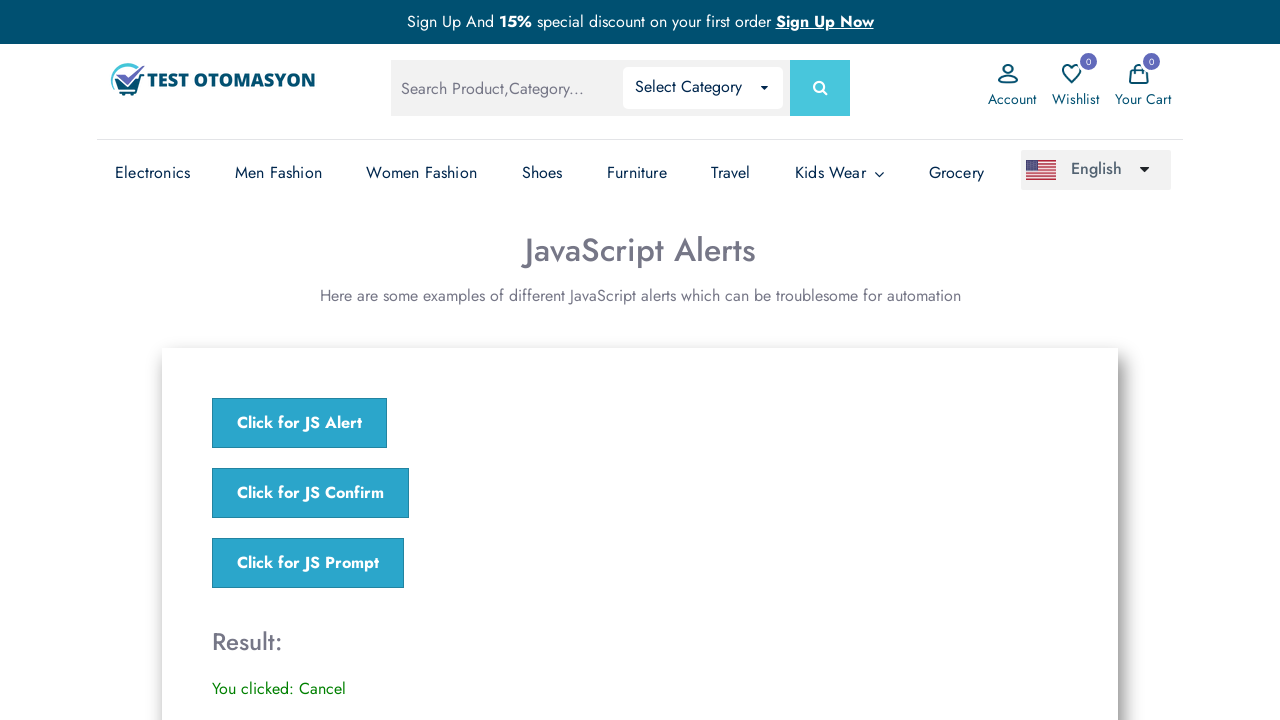

Result element loaded after dismissing confirm dialog
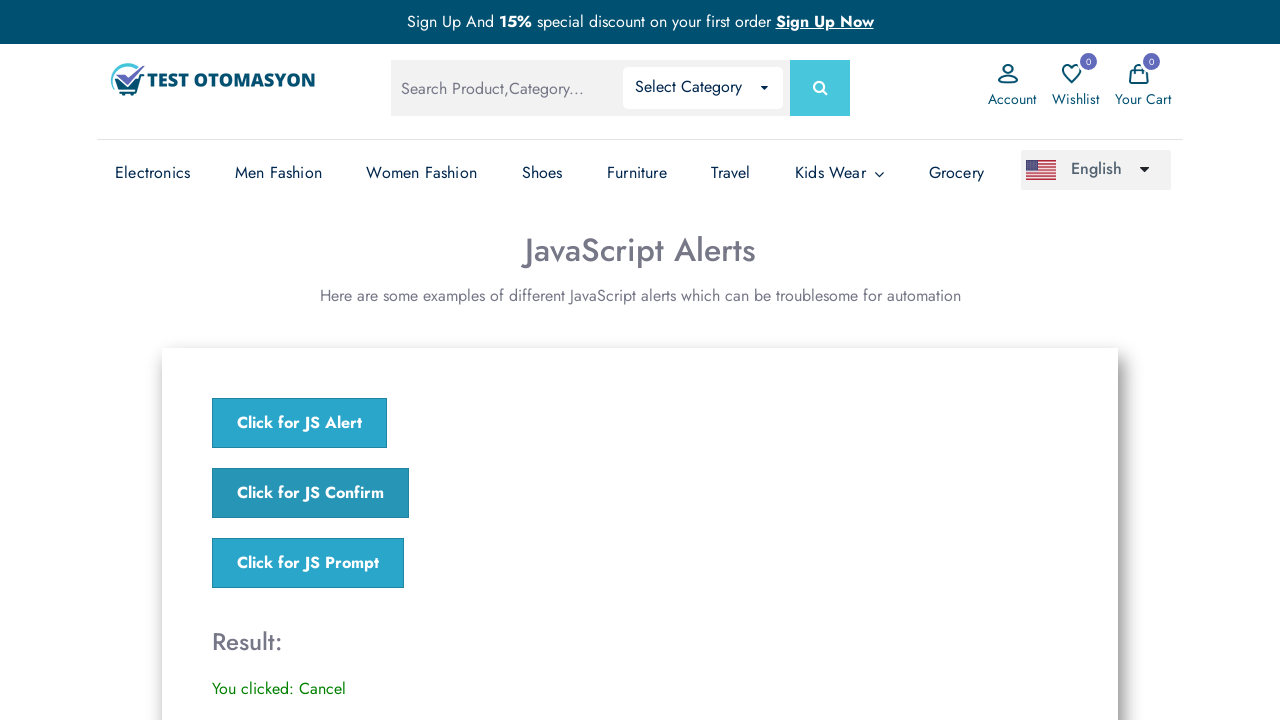

Retrieved result text: 'You clicked: Cancel'
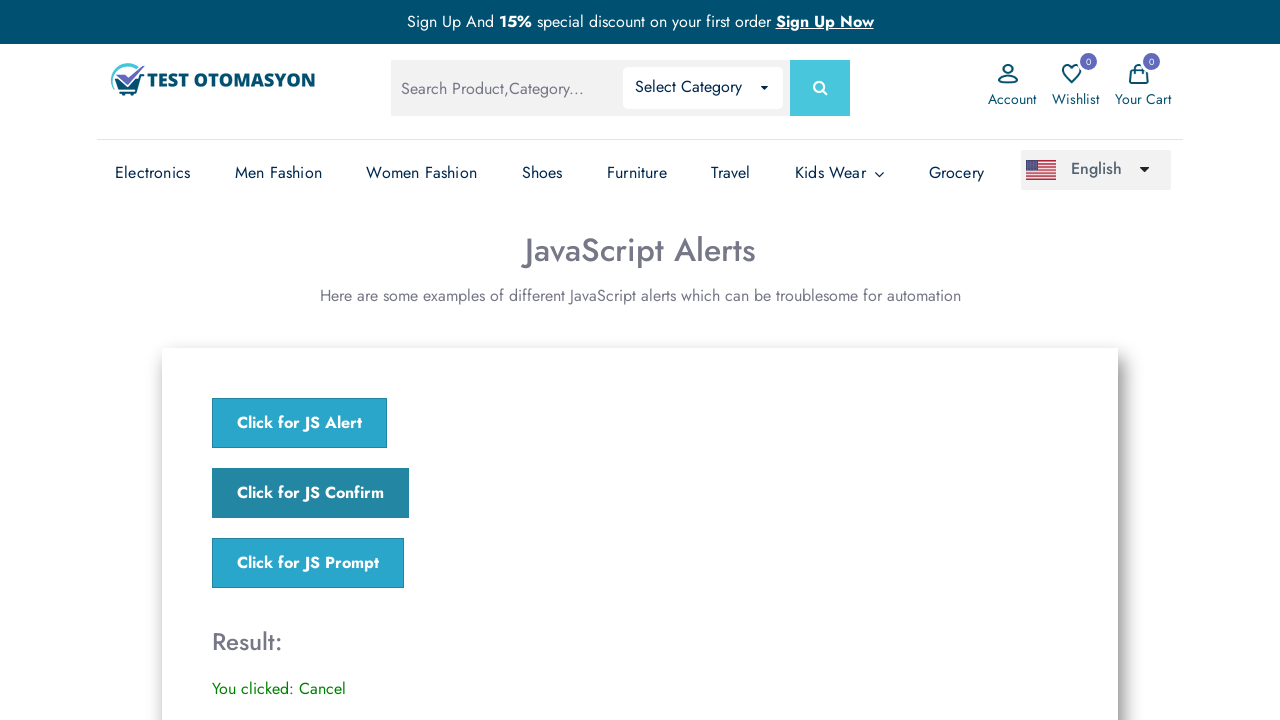

Verified result text matches 'You clicked: Cancel'
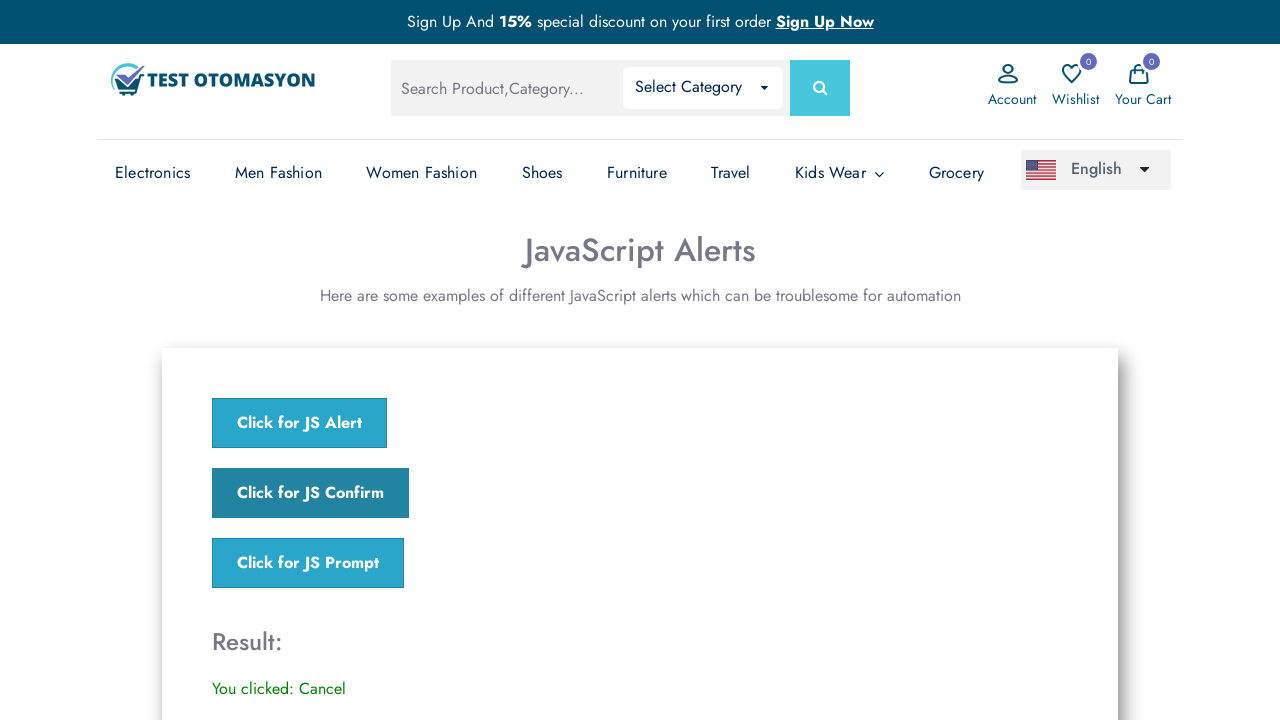

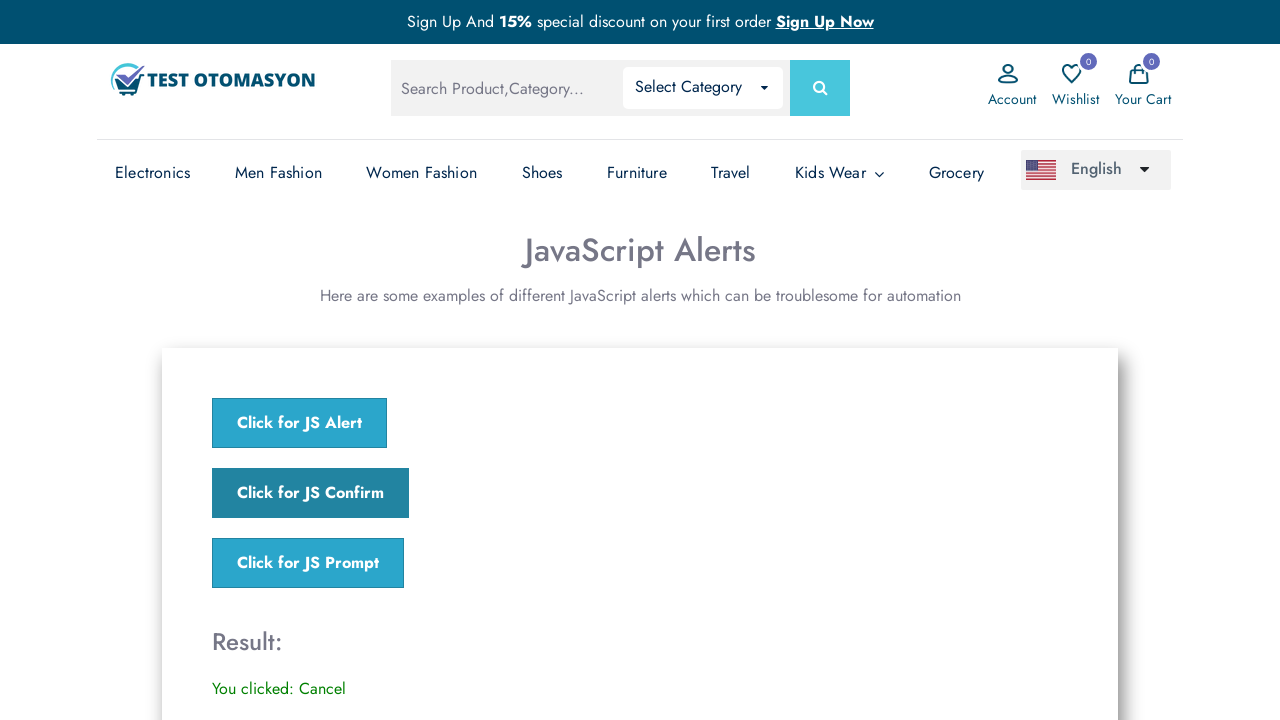